Tests A/B Testing page by clicking the link and verifying the header contains expected text

Starting URL: https://the-internet.herokuapp.com/

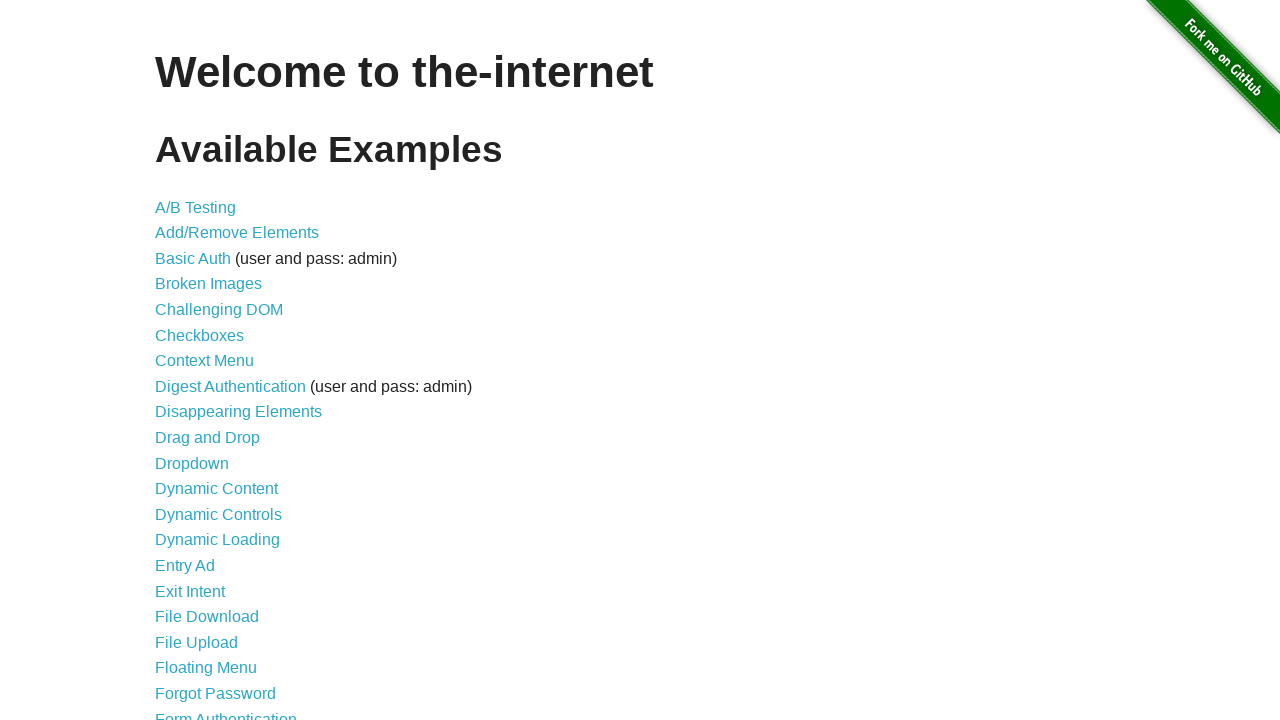

Clicked on the A/B Testing link at (196, 207) on text="A/B Testing"
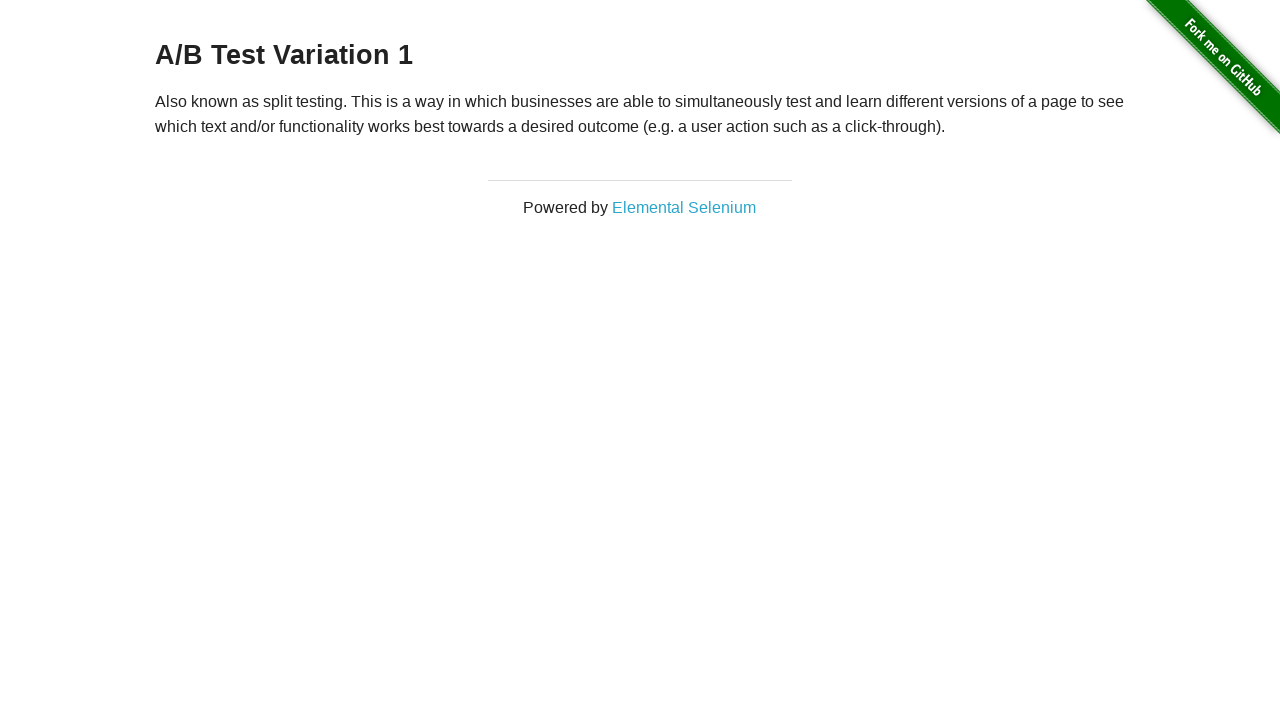

Waited for h3 header element to load
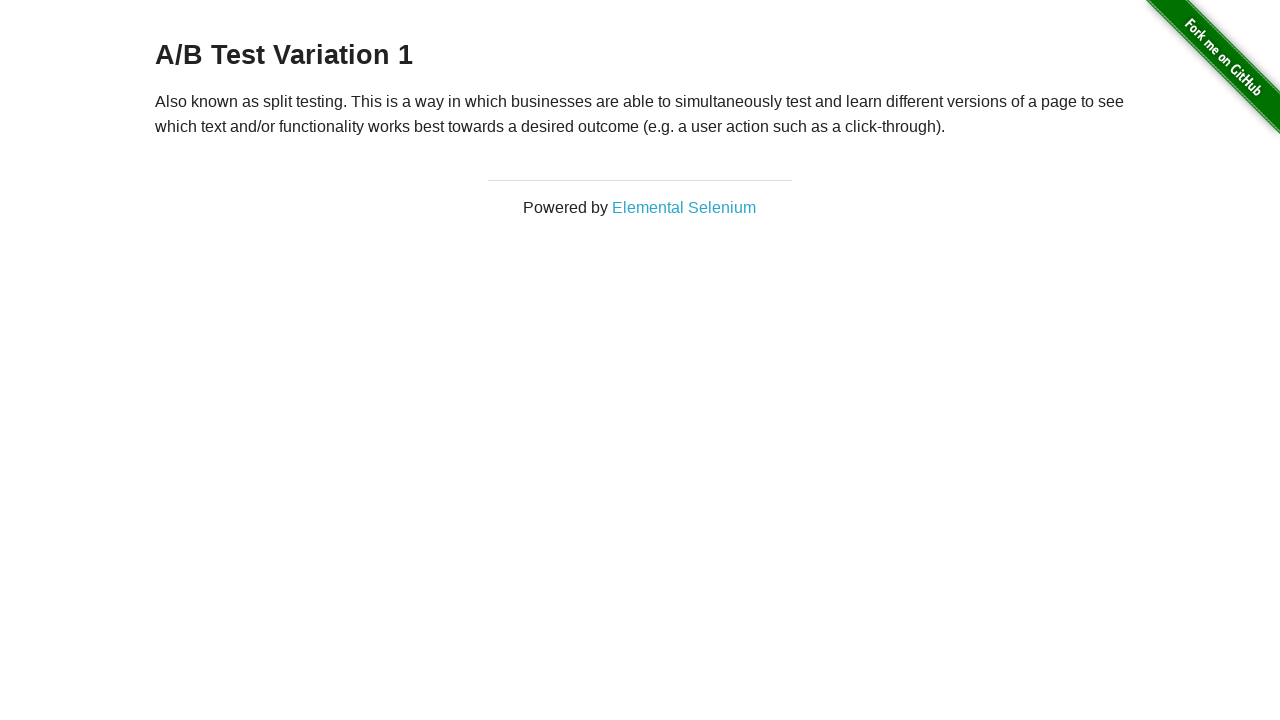

Retrieved header text content
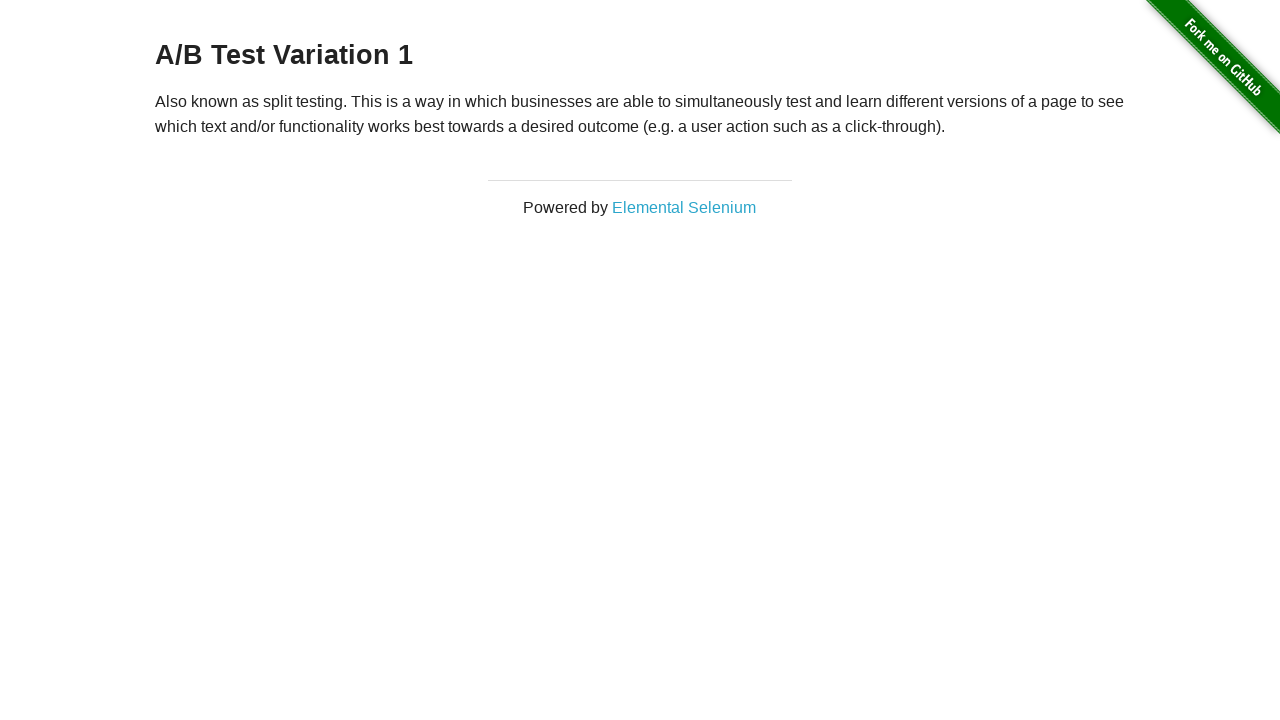

Verified header contains 'A/B Test' text
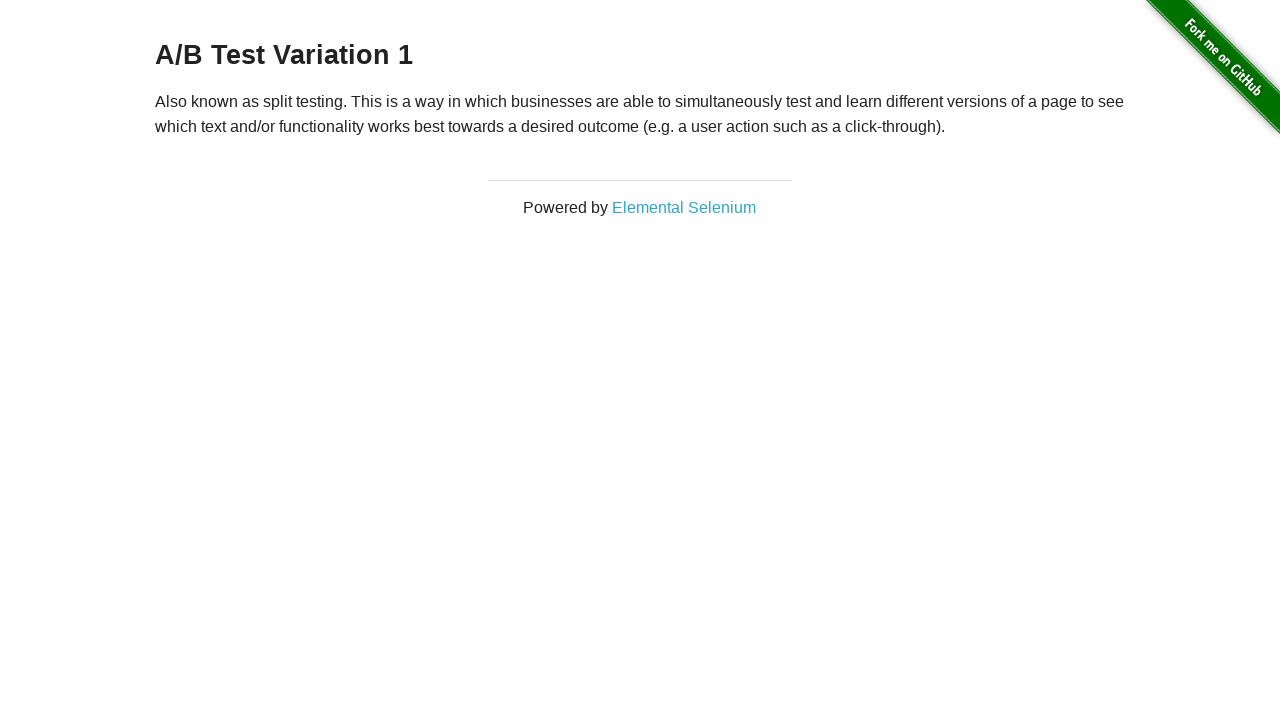

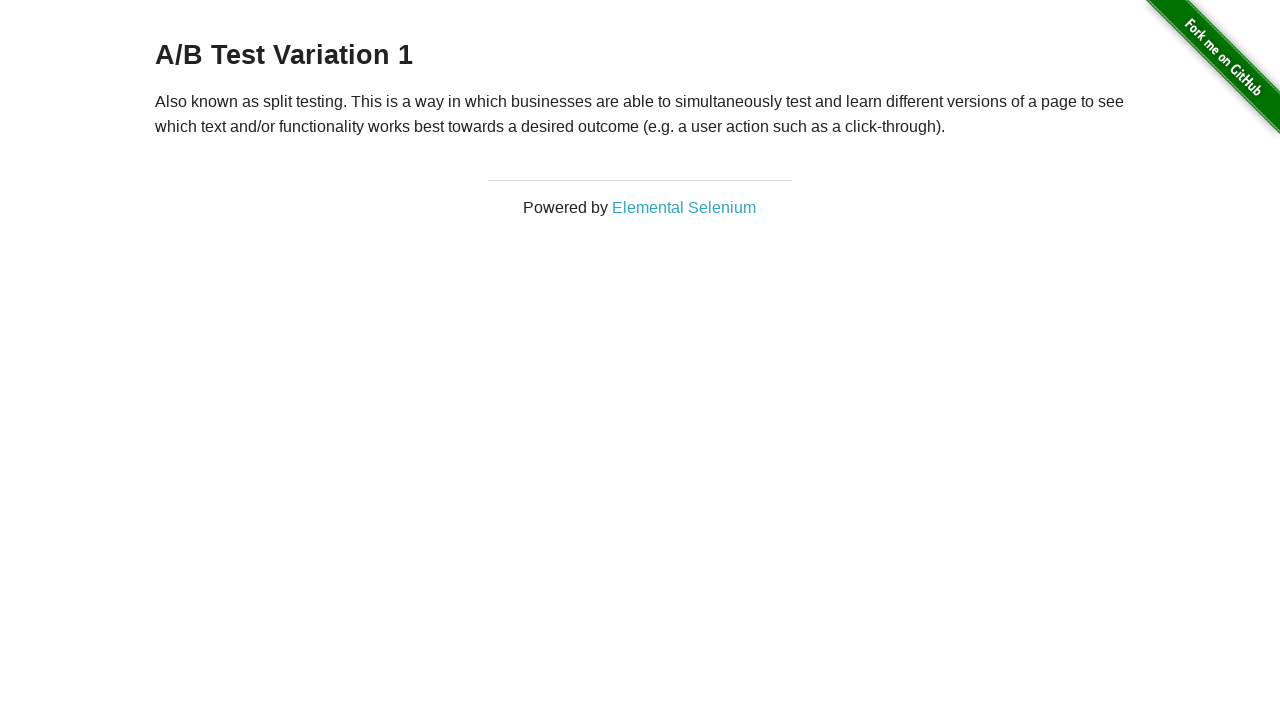